Tests a more robust approach to switching between multiple browser windows by storing window references before clicking, then identifying the new window by comparison.

Starting URL: http://the-internet.herokuapp.com/windows

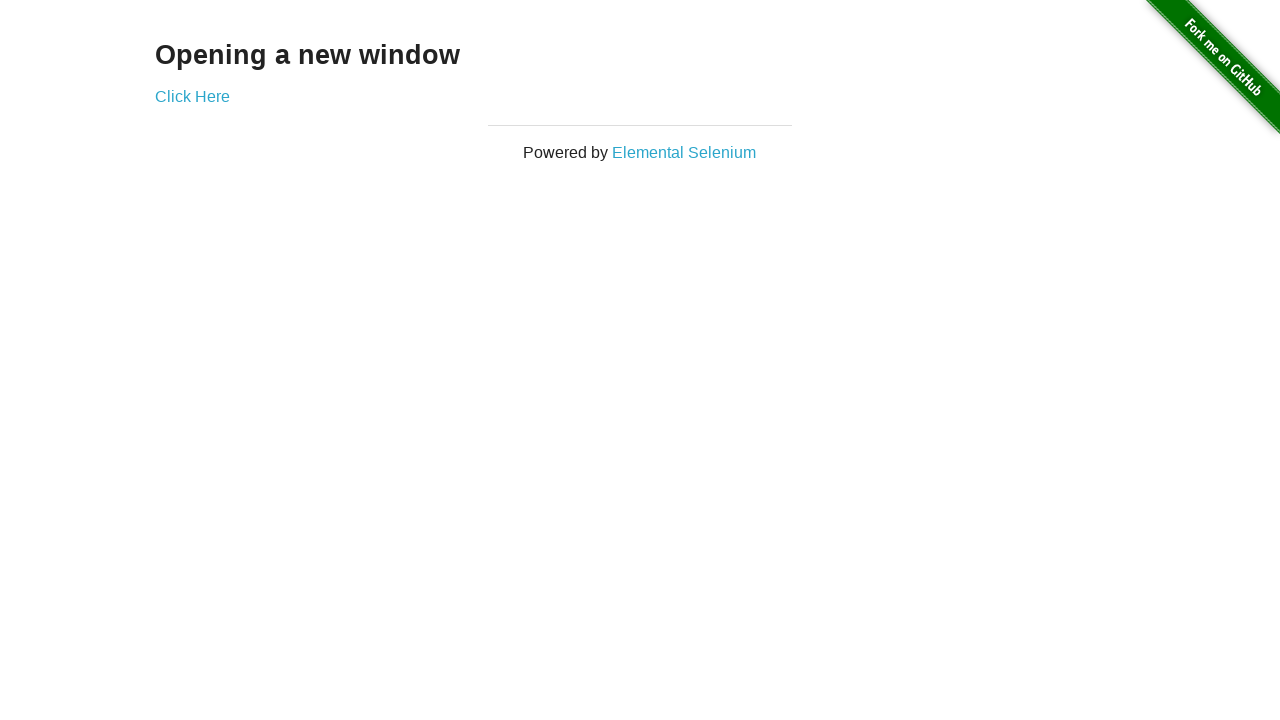

Stored reference to original page
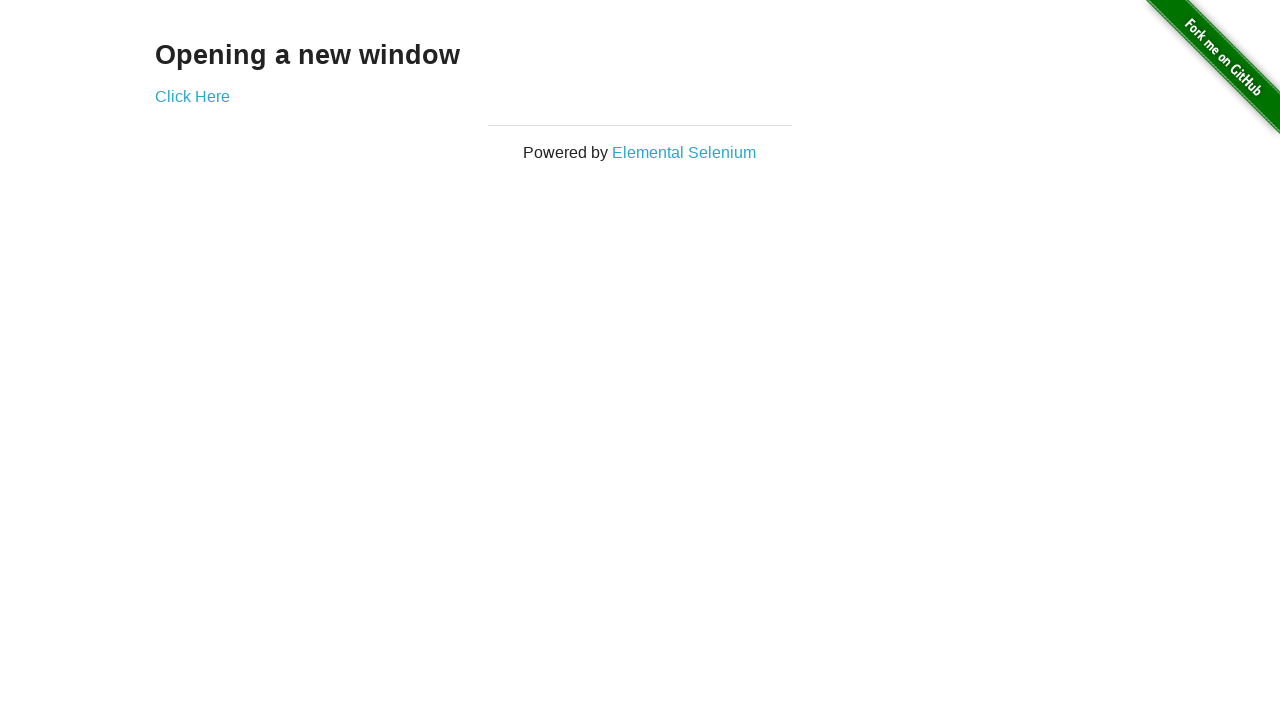

Clicked link to open new window at (192, 96) on .example a
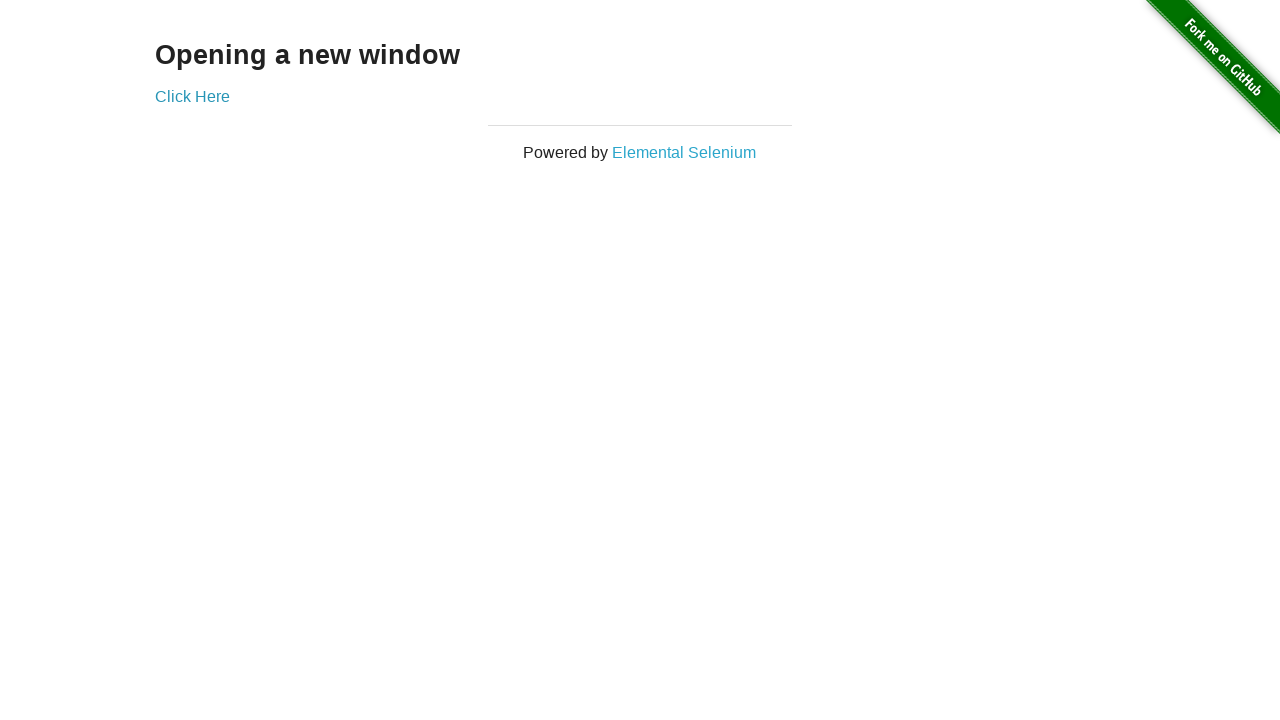

Captured new page reference
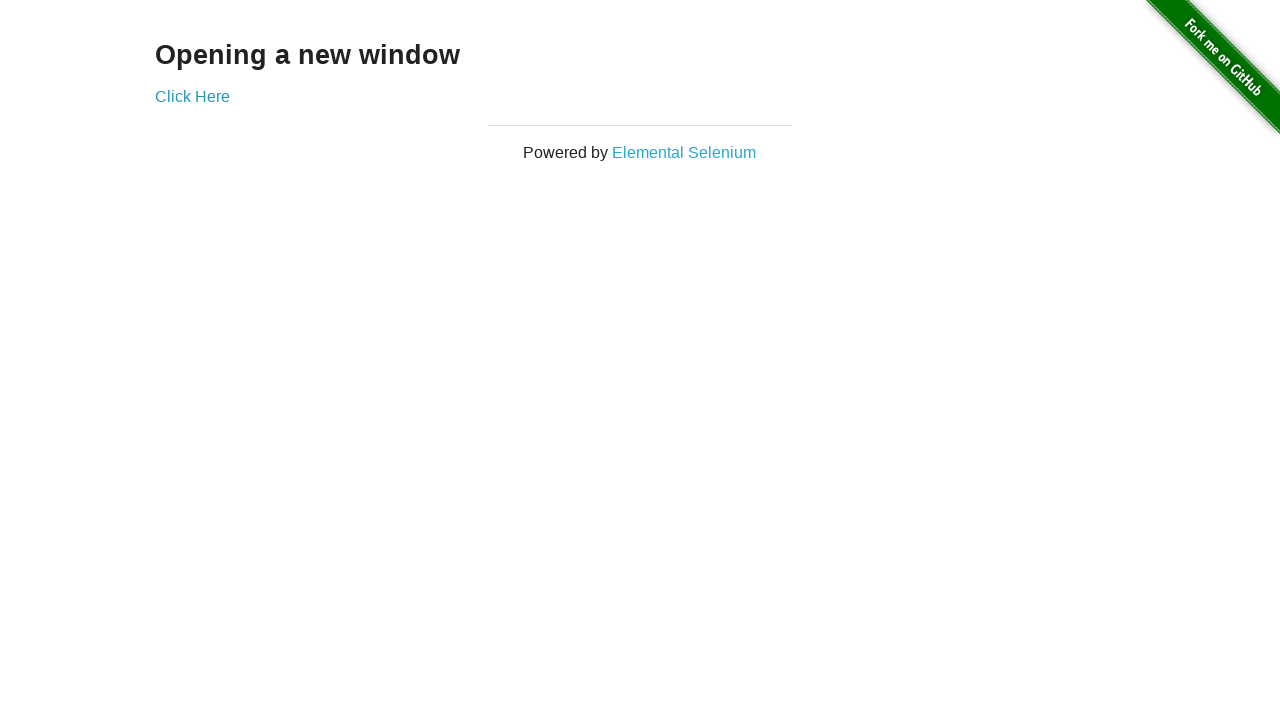

New window finished loading
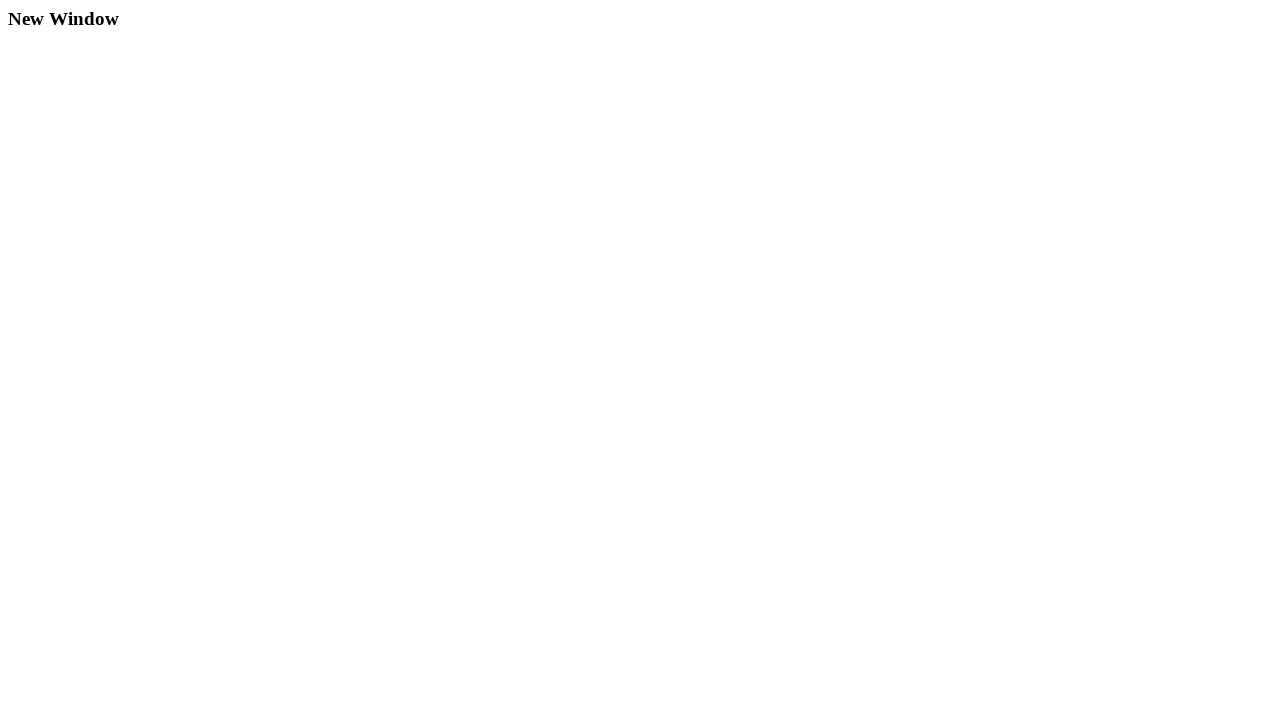

Verified original window title is not 'New Window'
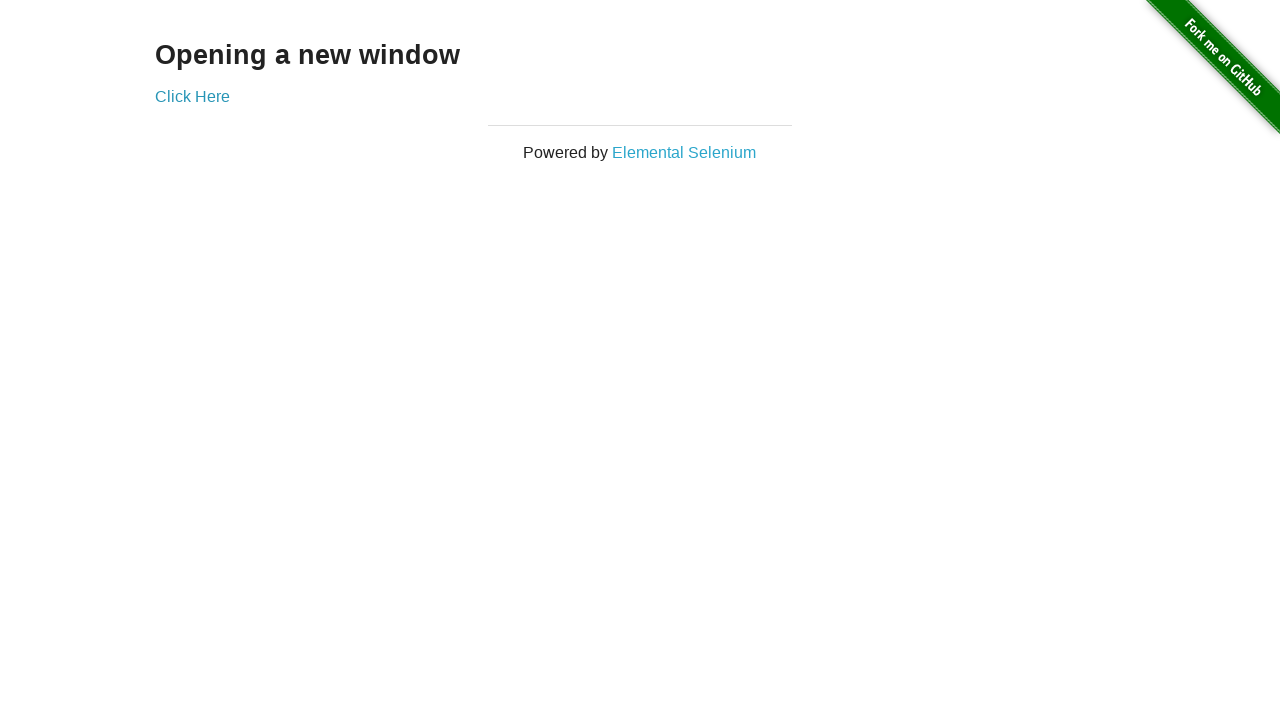

Verified new window title is 'New Window'
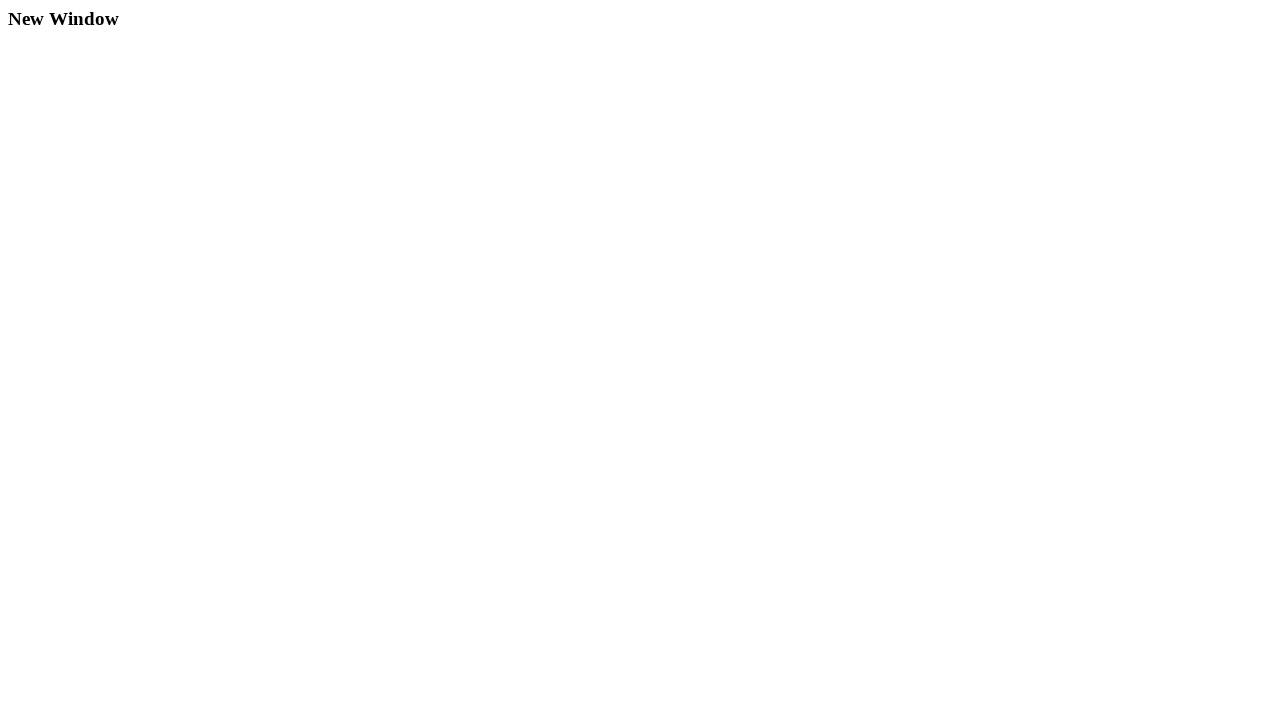

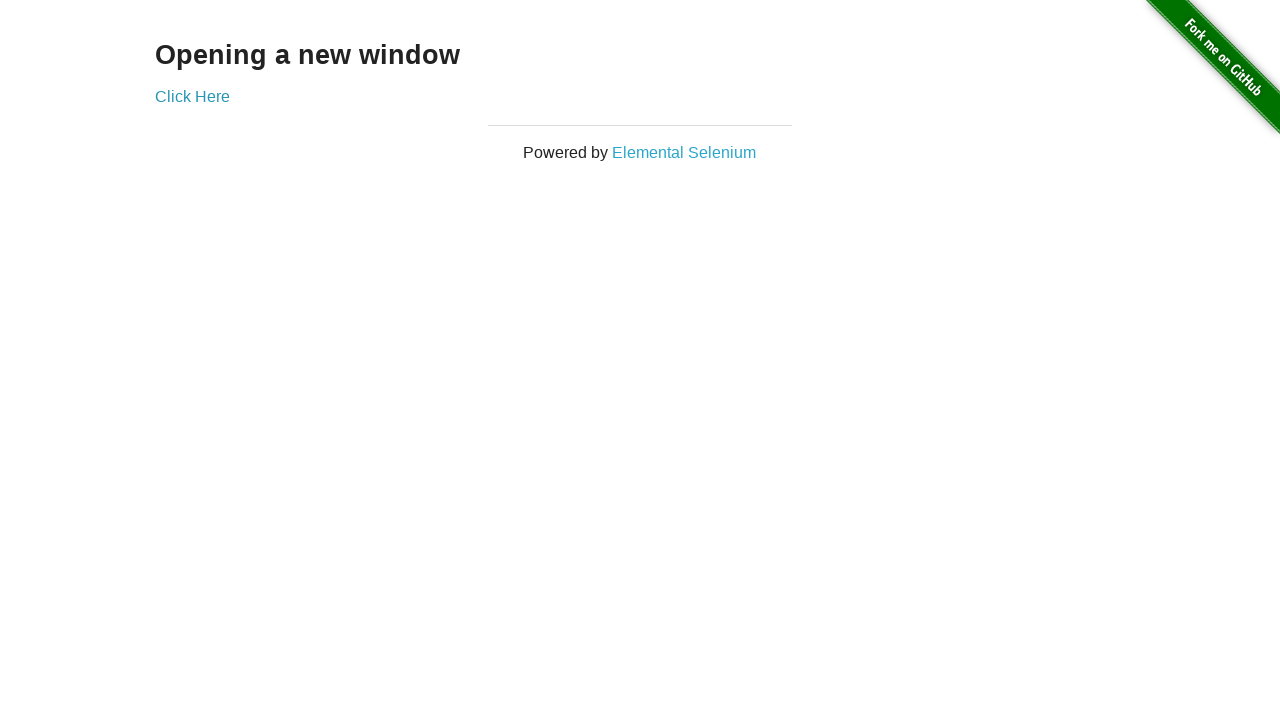